Tests multi-select functionality by clicking and dragging to select multiple items, then using keyboard modifiers to add more selections

Starting URL: https://automationfc.github.io/jquery-selectable/

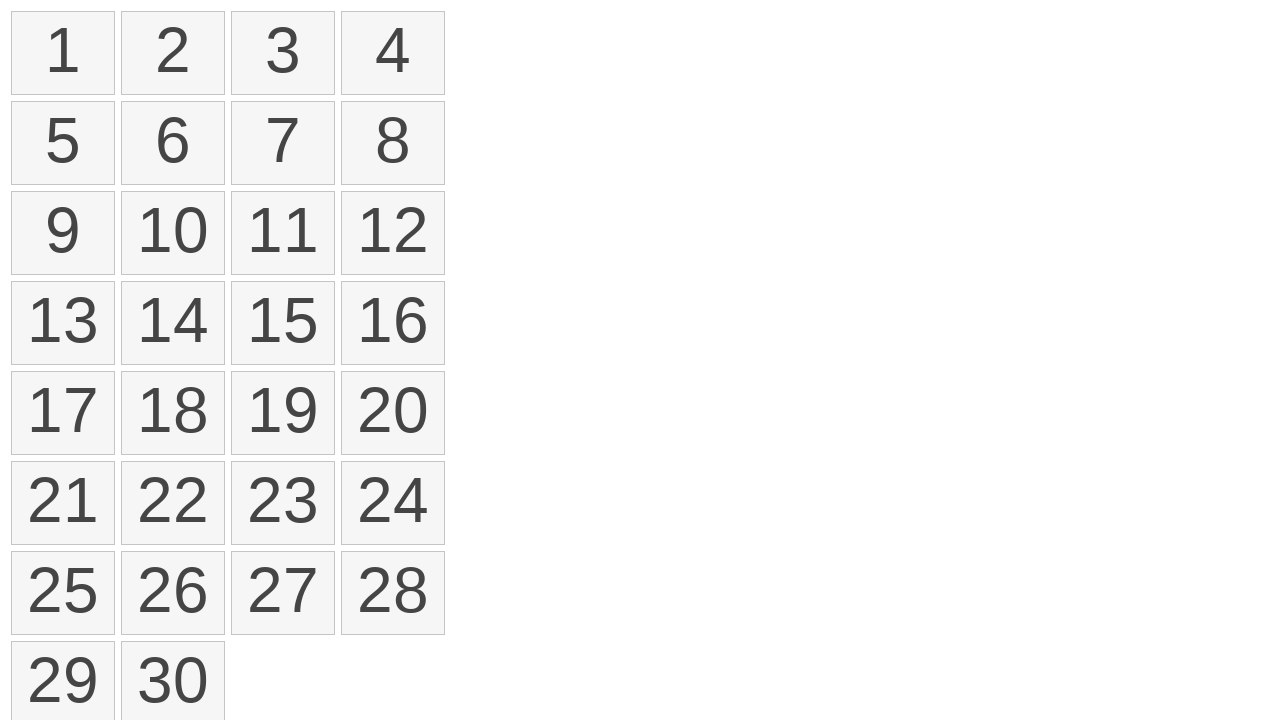

Located all selectable items on the page
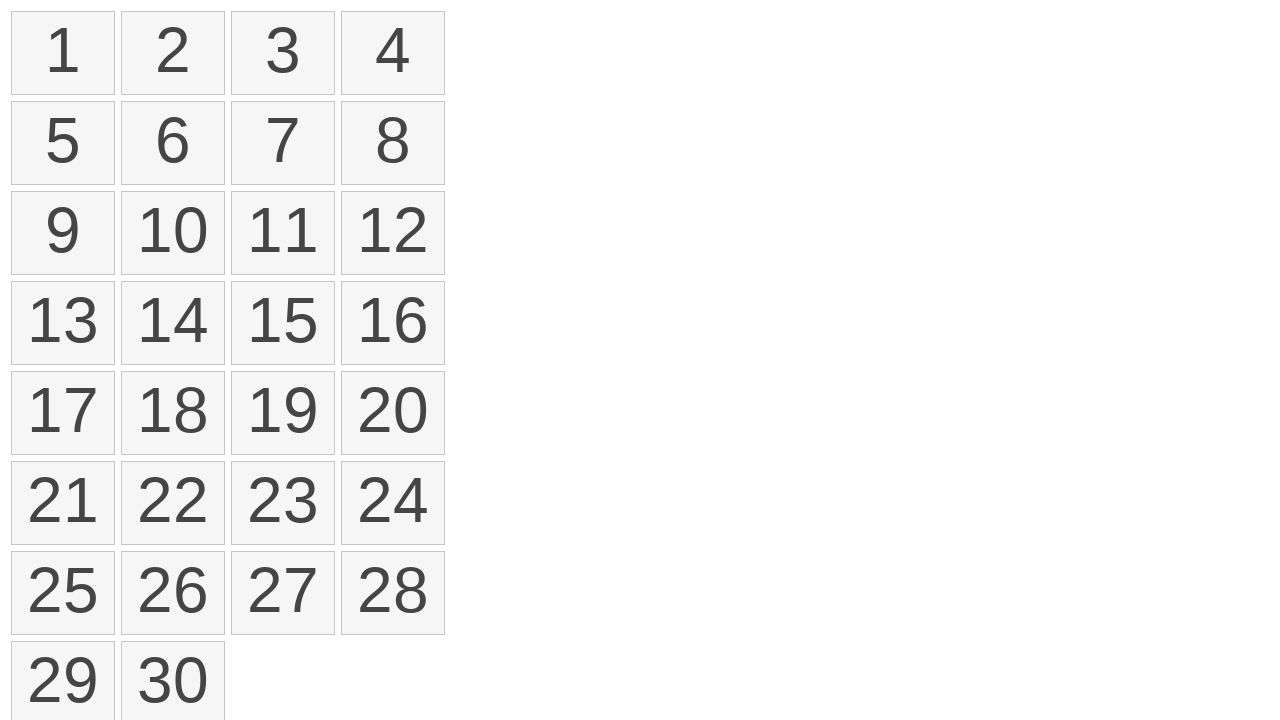

Located first item for drag operation
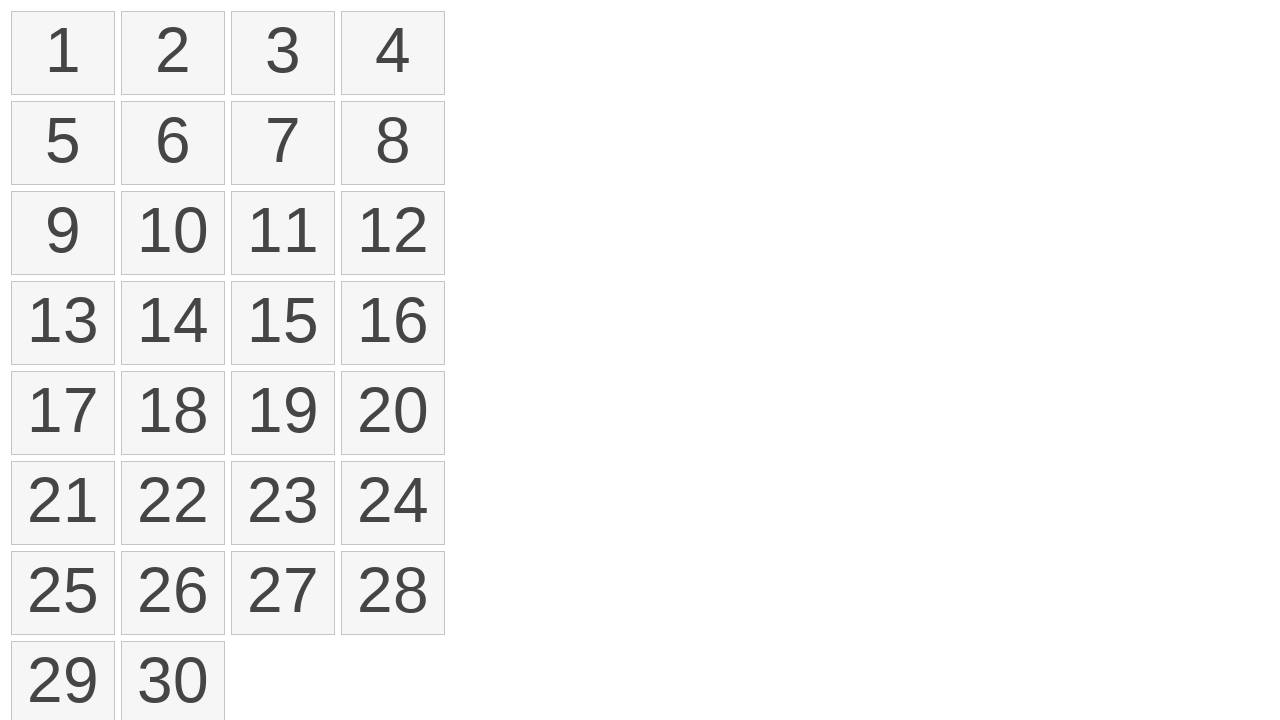

Located twelfth item as drag destination
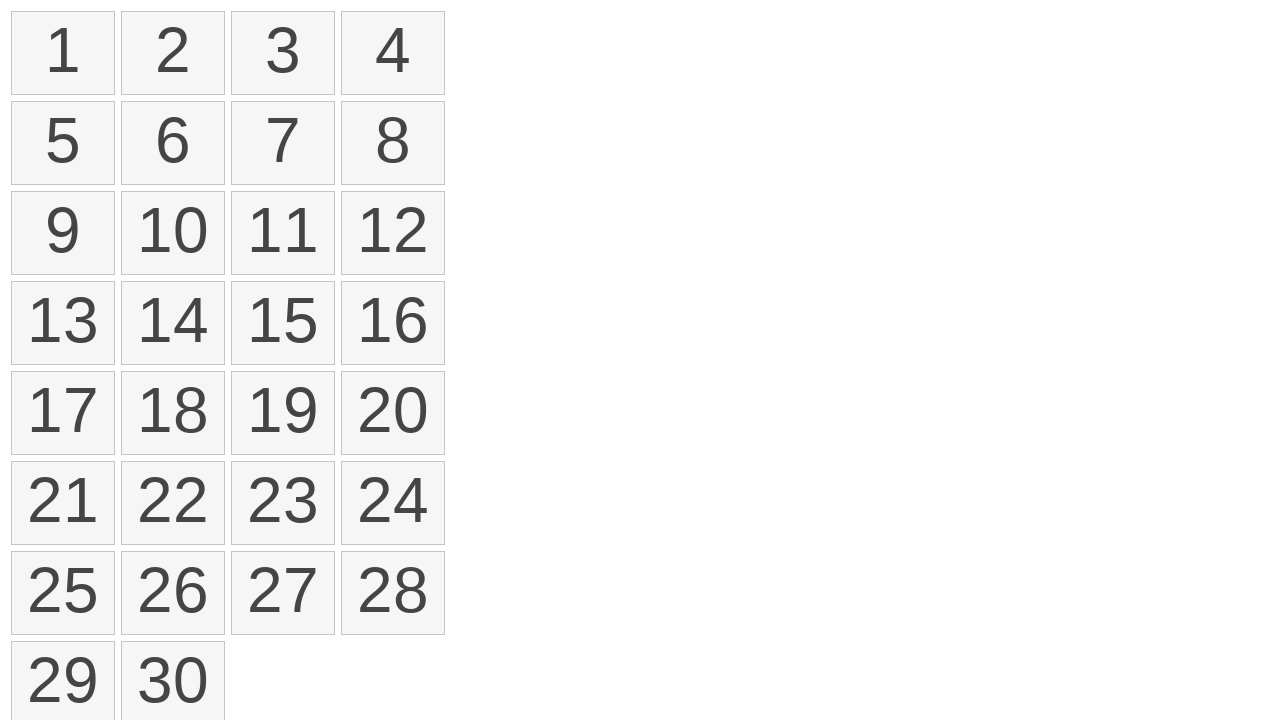

Dragged from item 1 to item 12 to select multiple items at (393, 233)
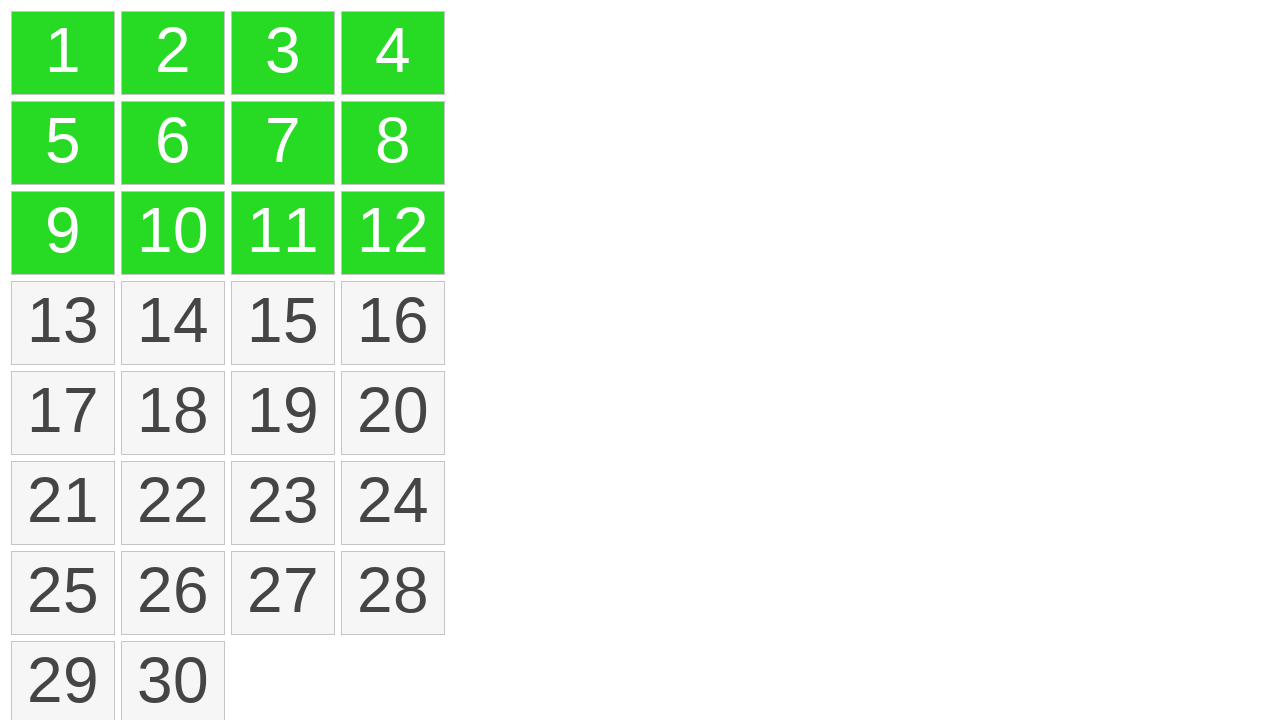

Pressed Control key to enable multi-select modifier
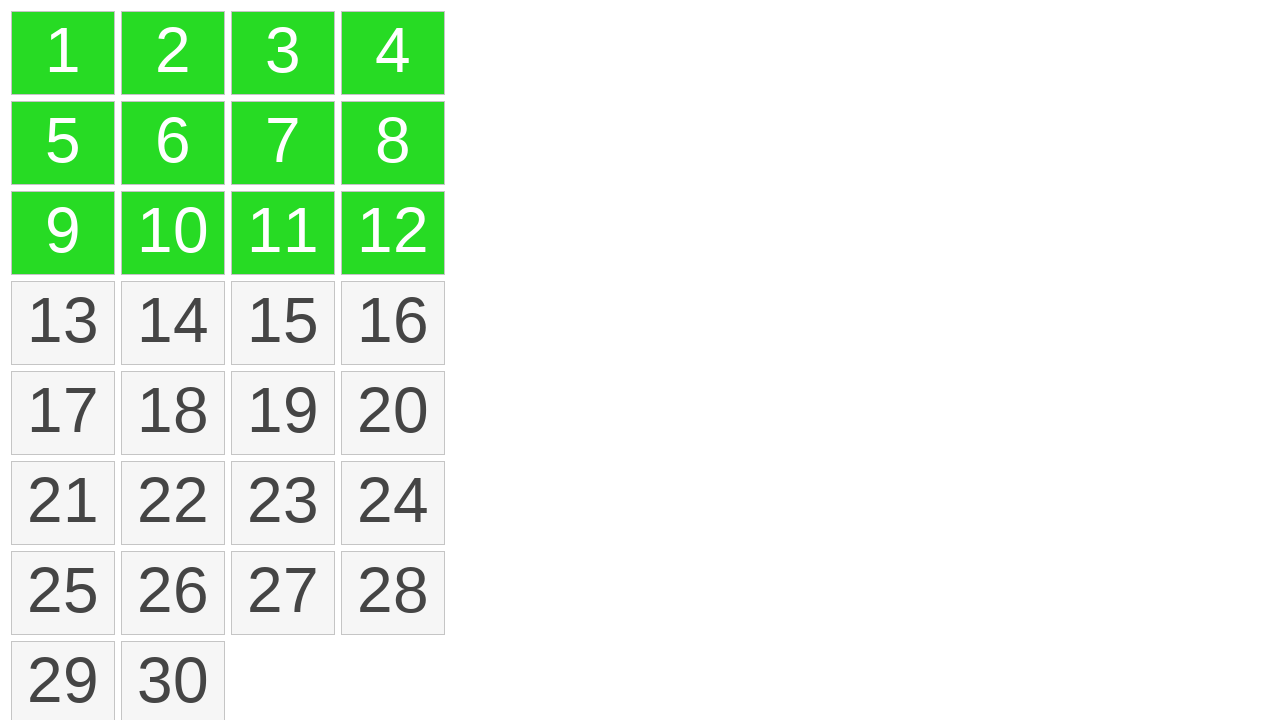

Located thirteenth item for additional selection
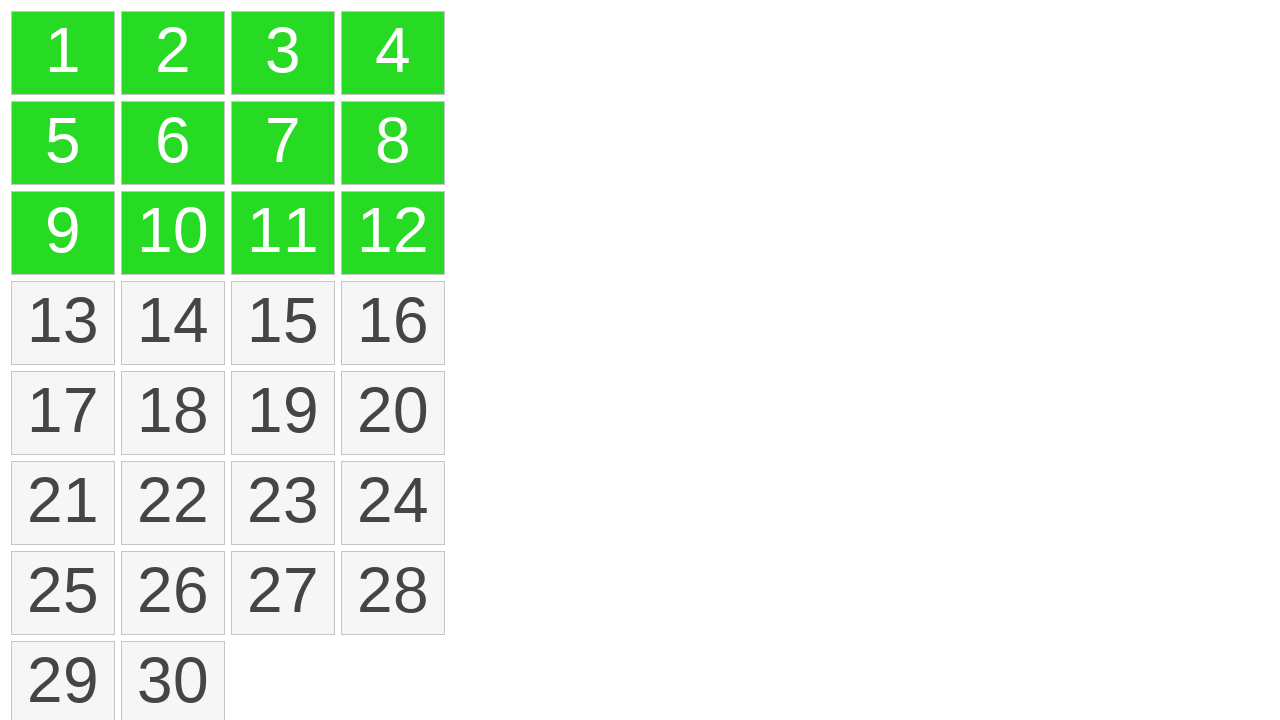

Located fifteenth item as additional drag destination
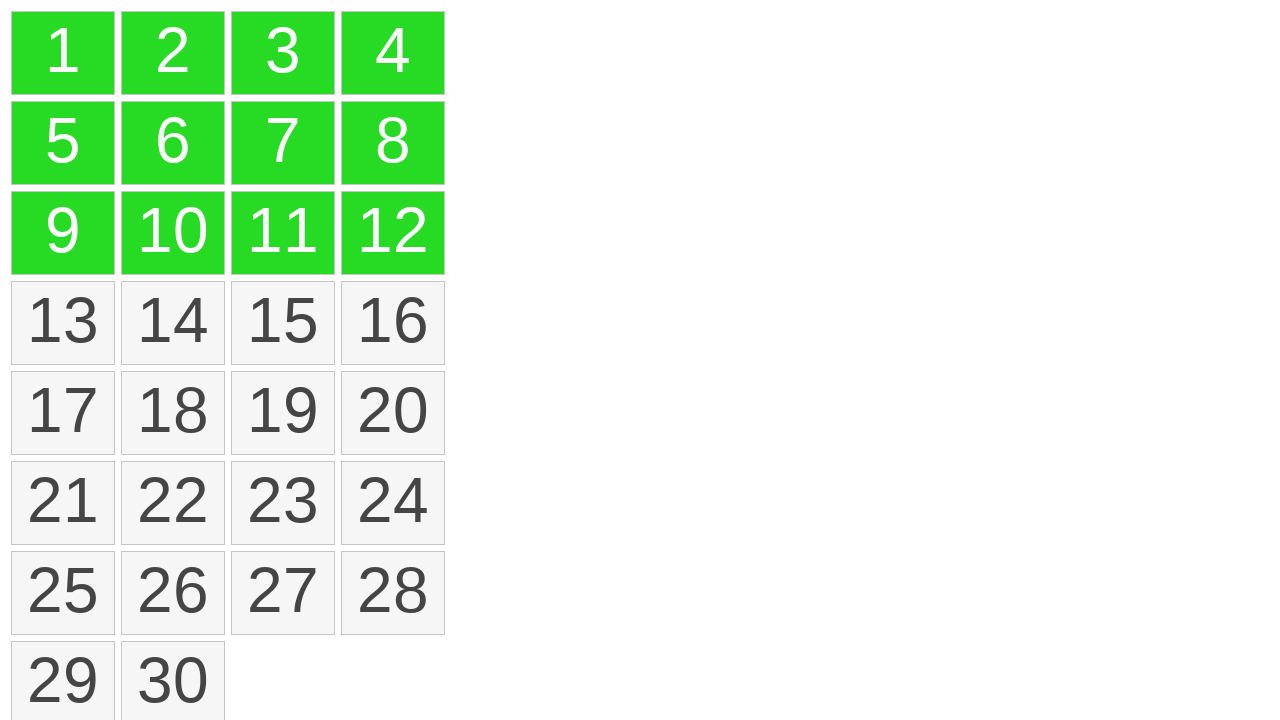

Dragged from item 13 to item 15 while holding Control to add to selection at (283, 323)
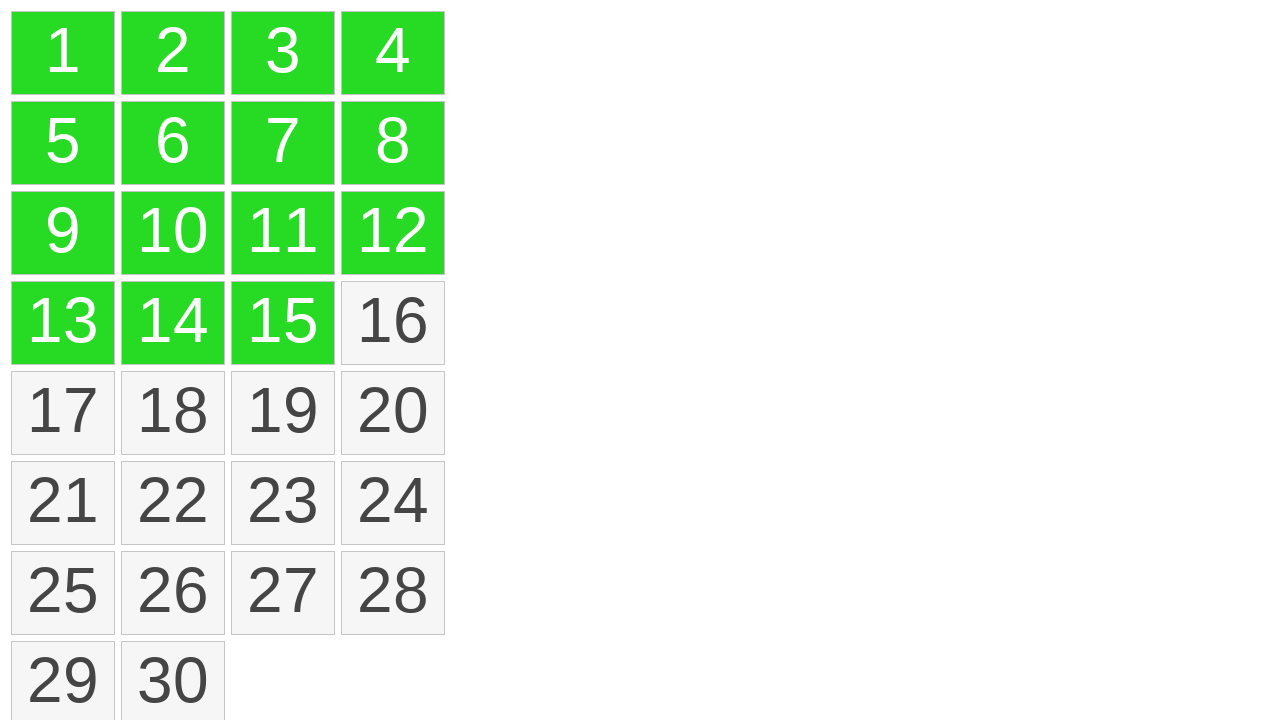

Released Control key to end multi-select modifier
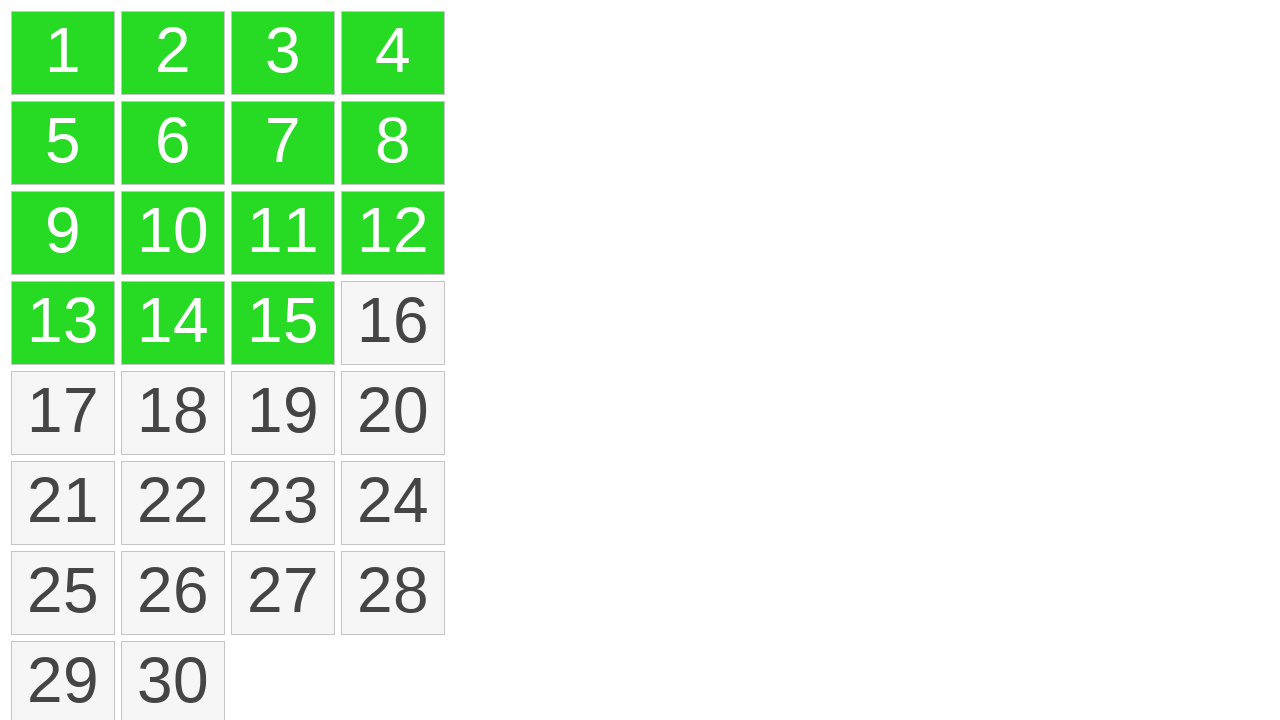

Counted selected items: 15 items are selected
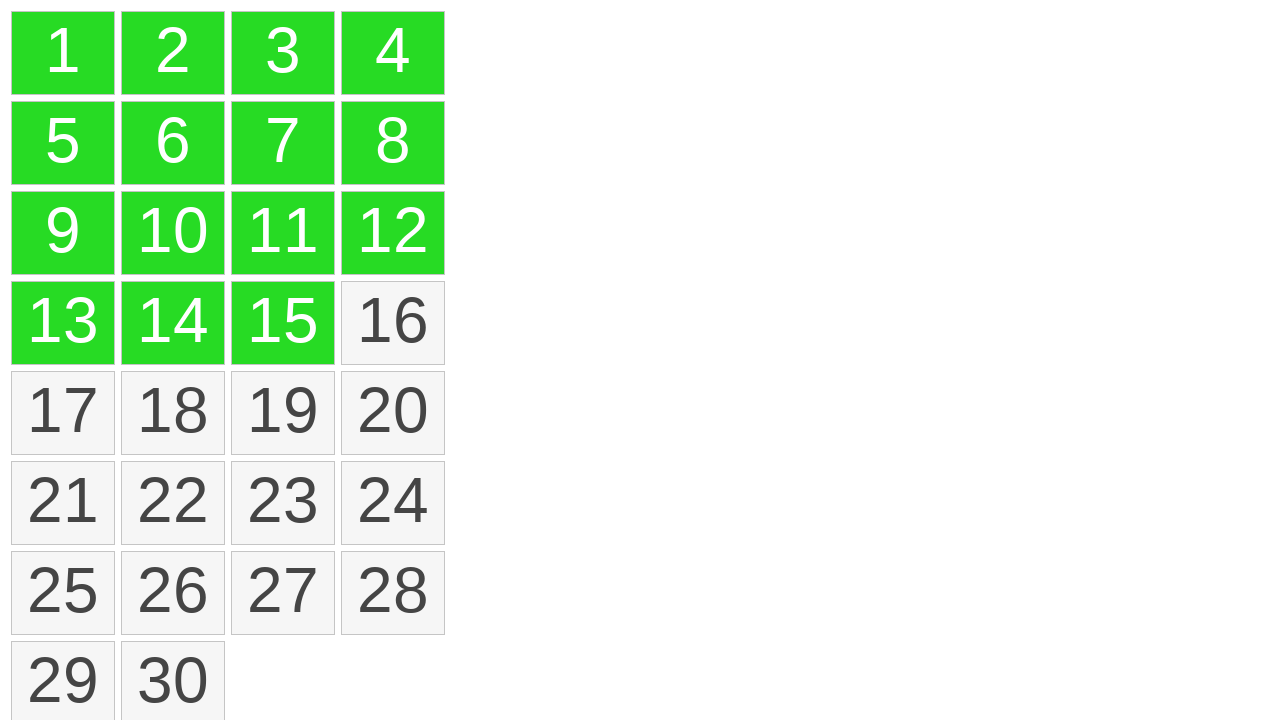

Verified that exactly 15 items are selected as expected
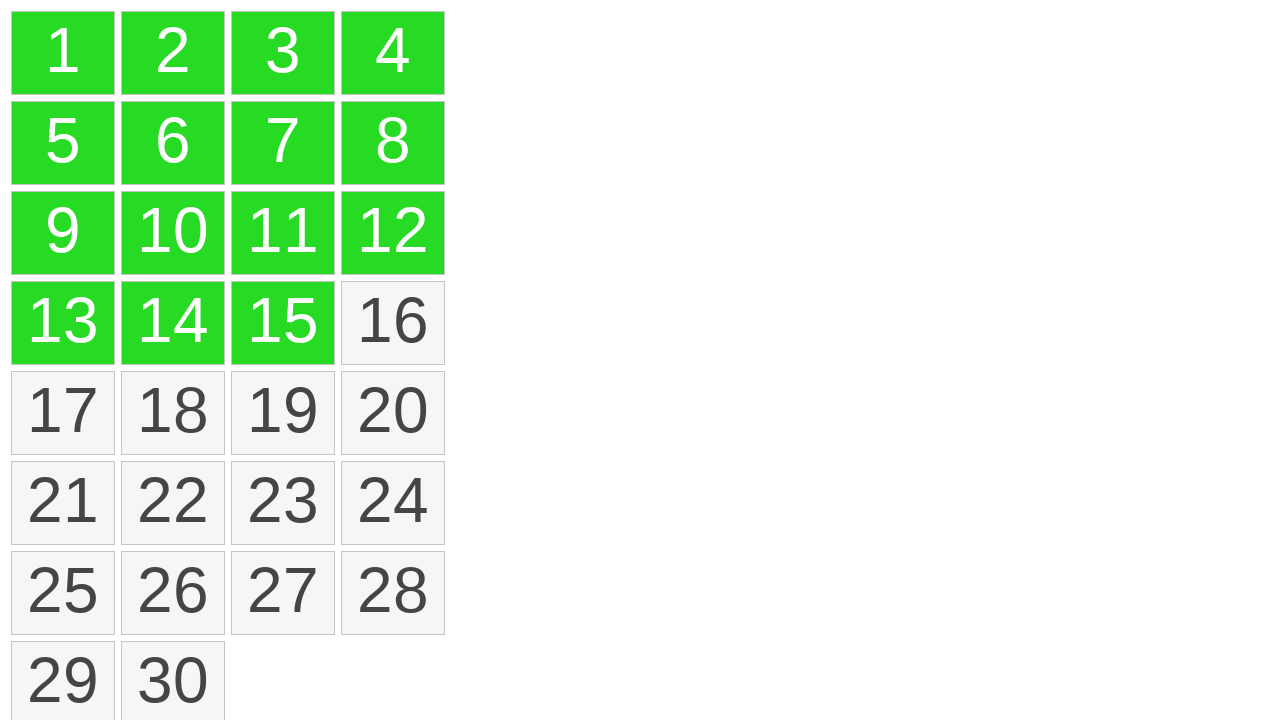

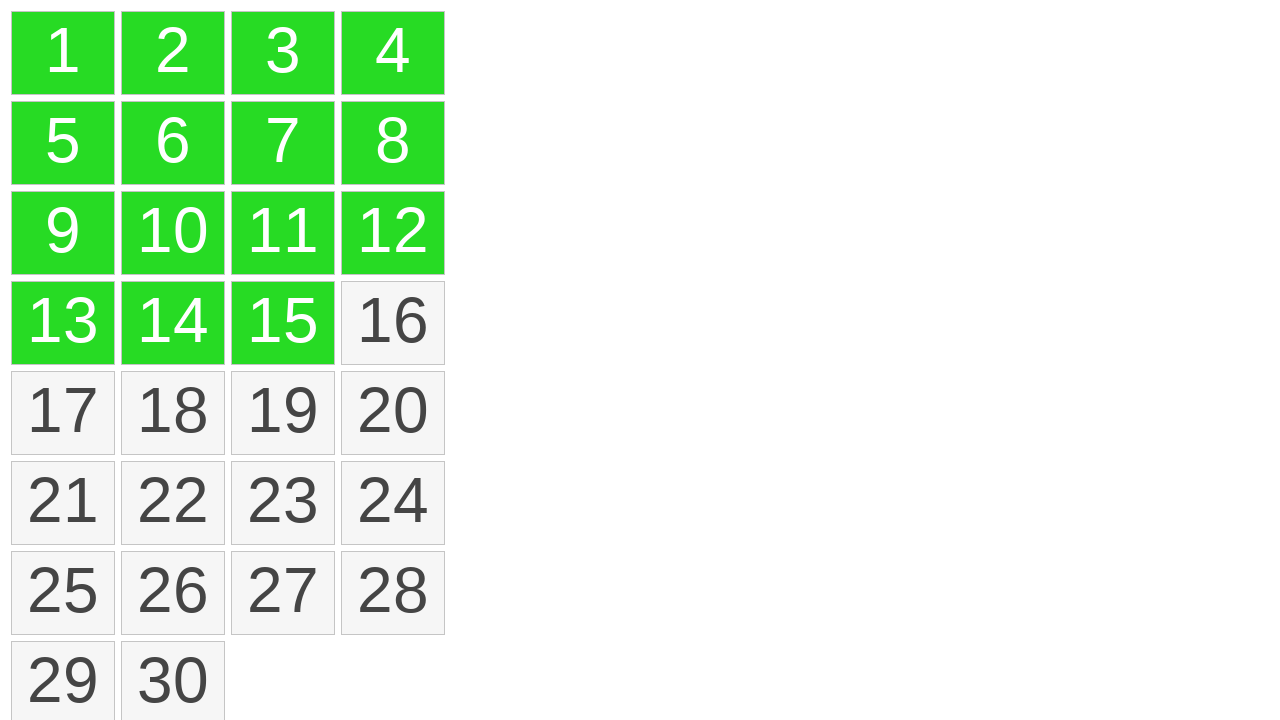